Tests an e-commerce vegetable shopping flow including searching for products, adding items to cart, applying a promo code, and verifying price calculations

Starting URL: https://rahulshettyacademy.com/seleniumPractise/

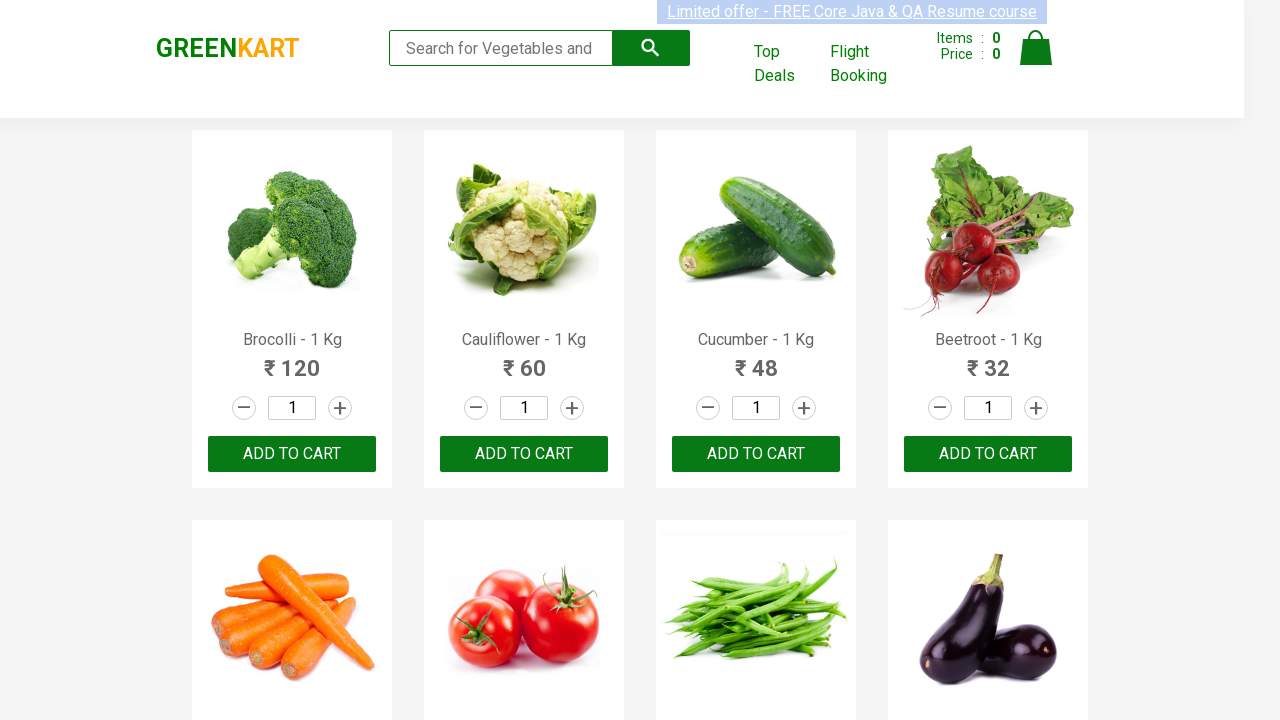

Filled search field with 'ber' to filter products on input.search-keyword
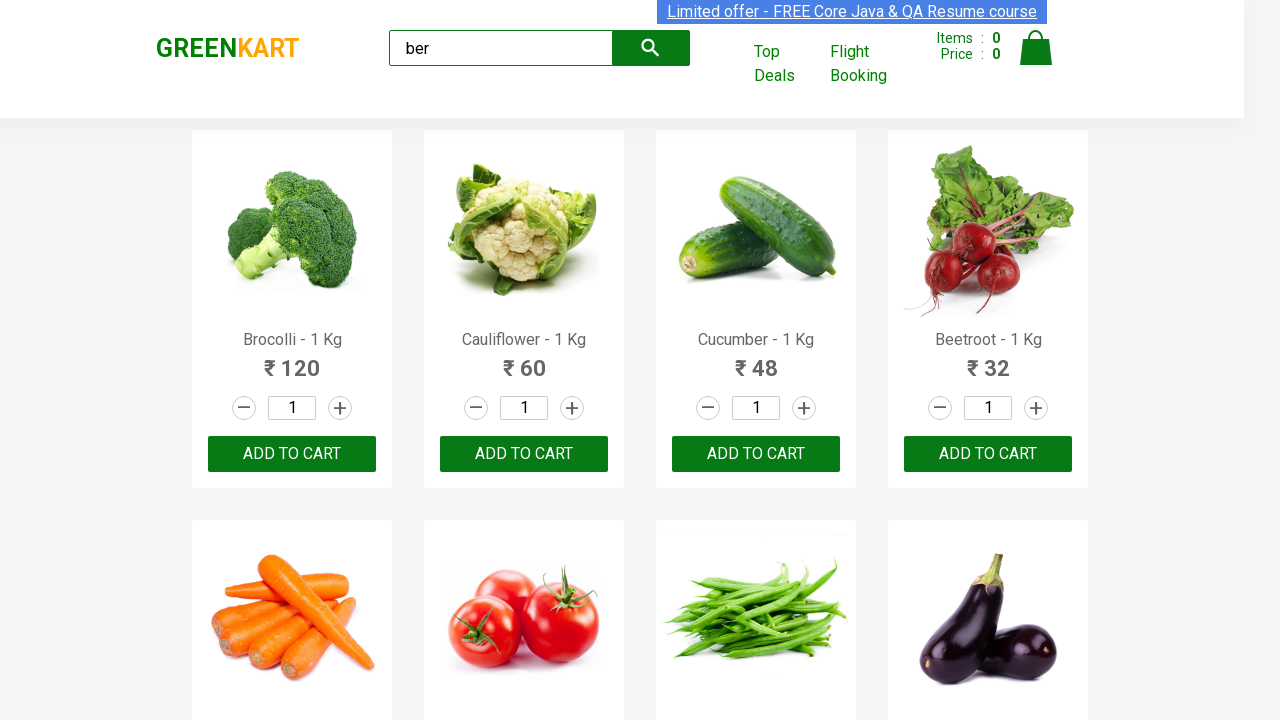

Waited for products to filter (4 seconds timeout)
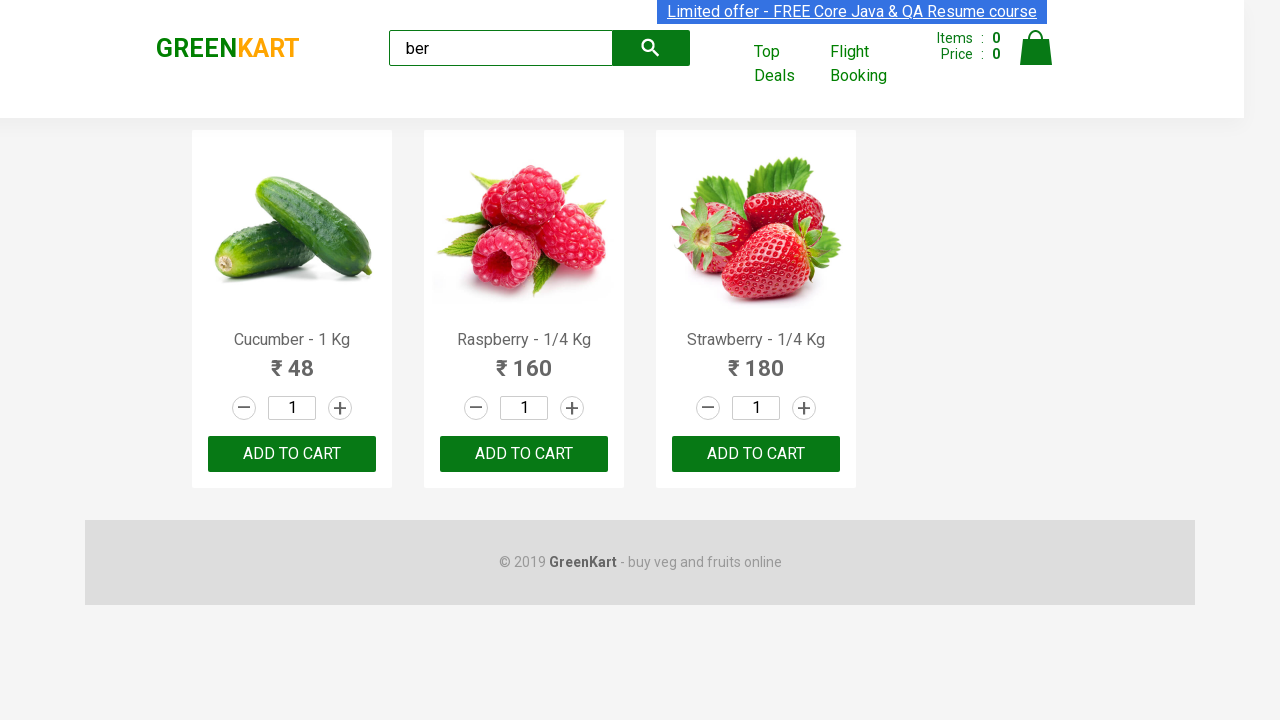

Verified 3 filtered products are displayed
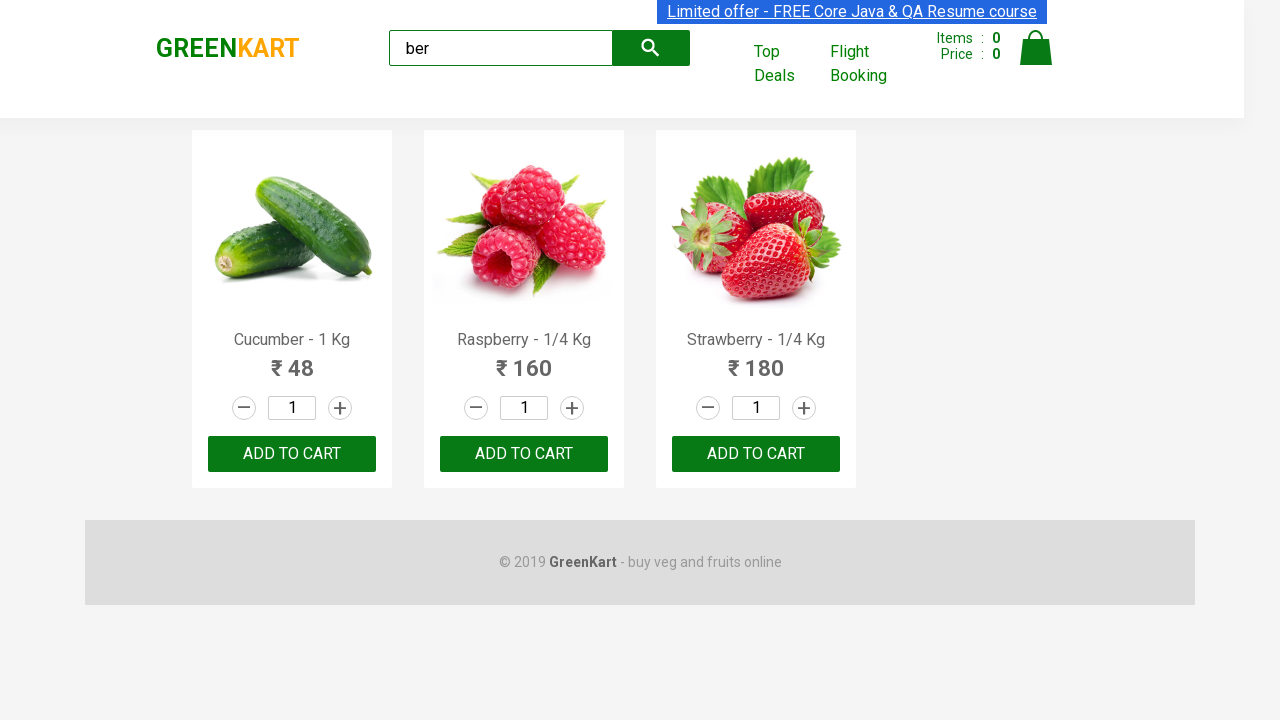

Clicked add to cart button for a product at (292, 454) on xpath=//div[@class='product-action']/button >> nth=0
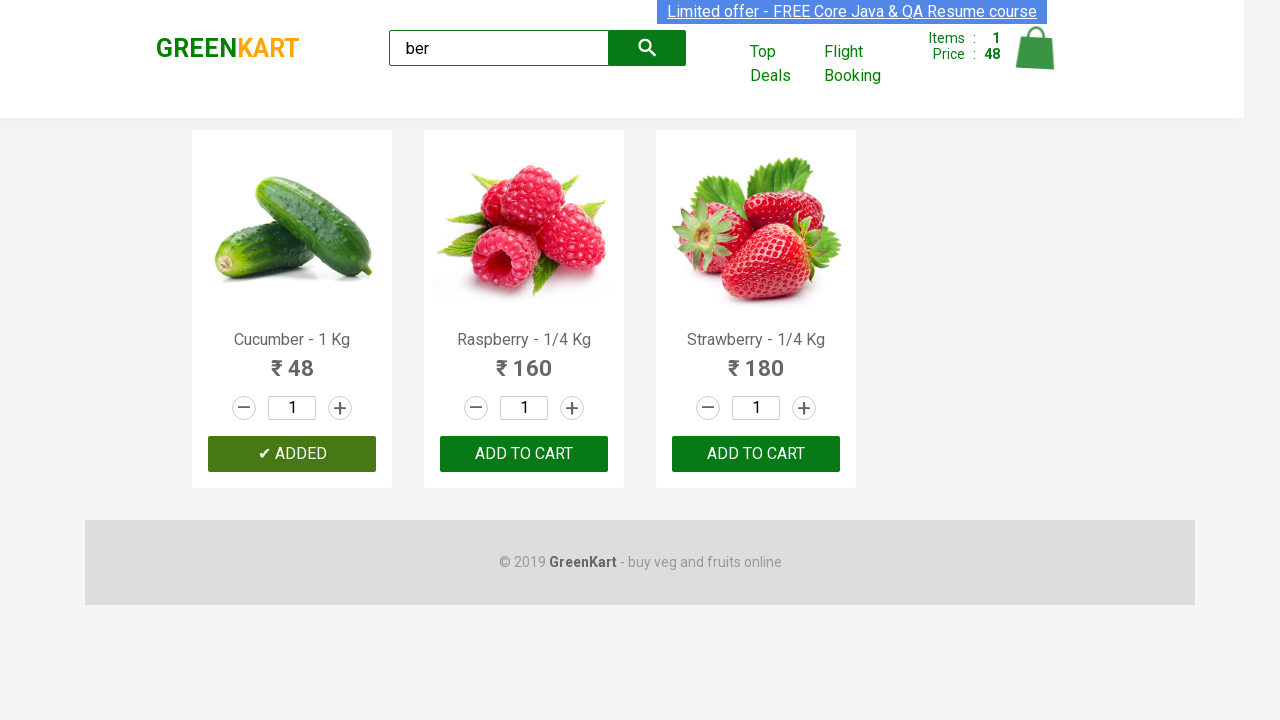

Clicked add to cart button for a product at (524, 454) on xpath=//div[@class='product-action']/button >> nth=1
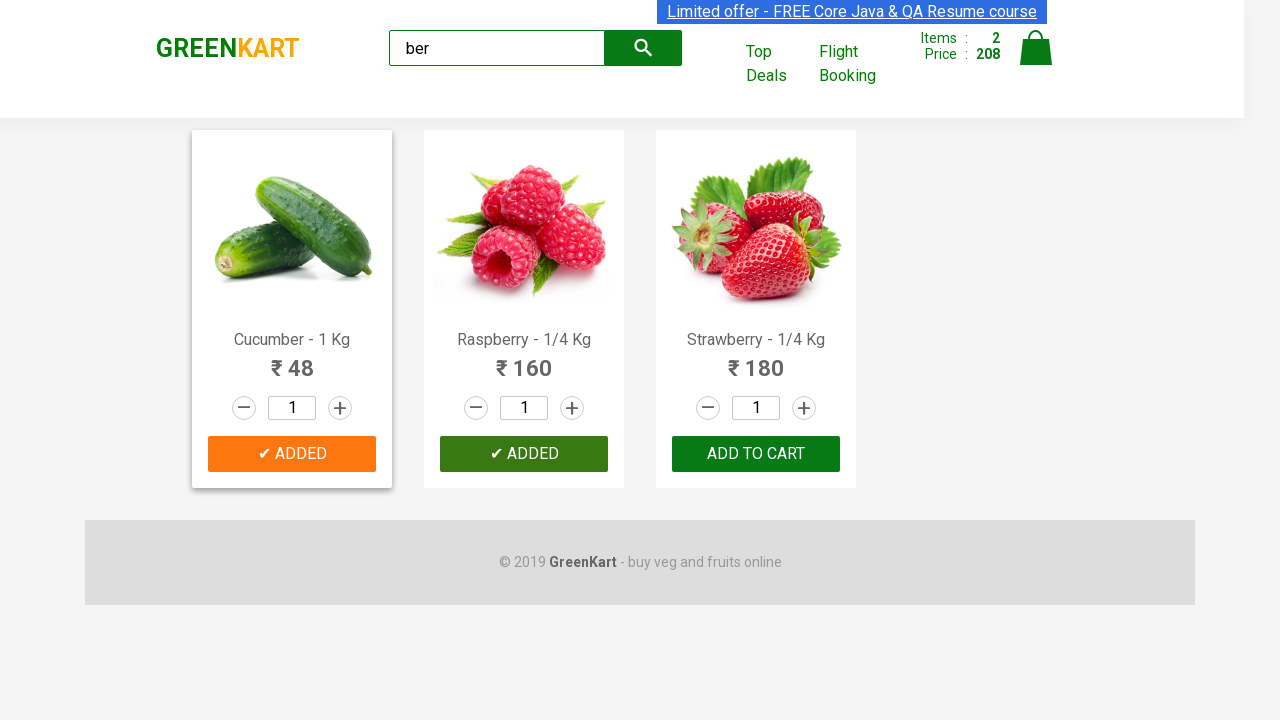

Clicked add to cart button for a product at (756, 454) on xpath=//div[@class='product-action']/button >> nth=2
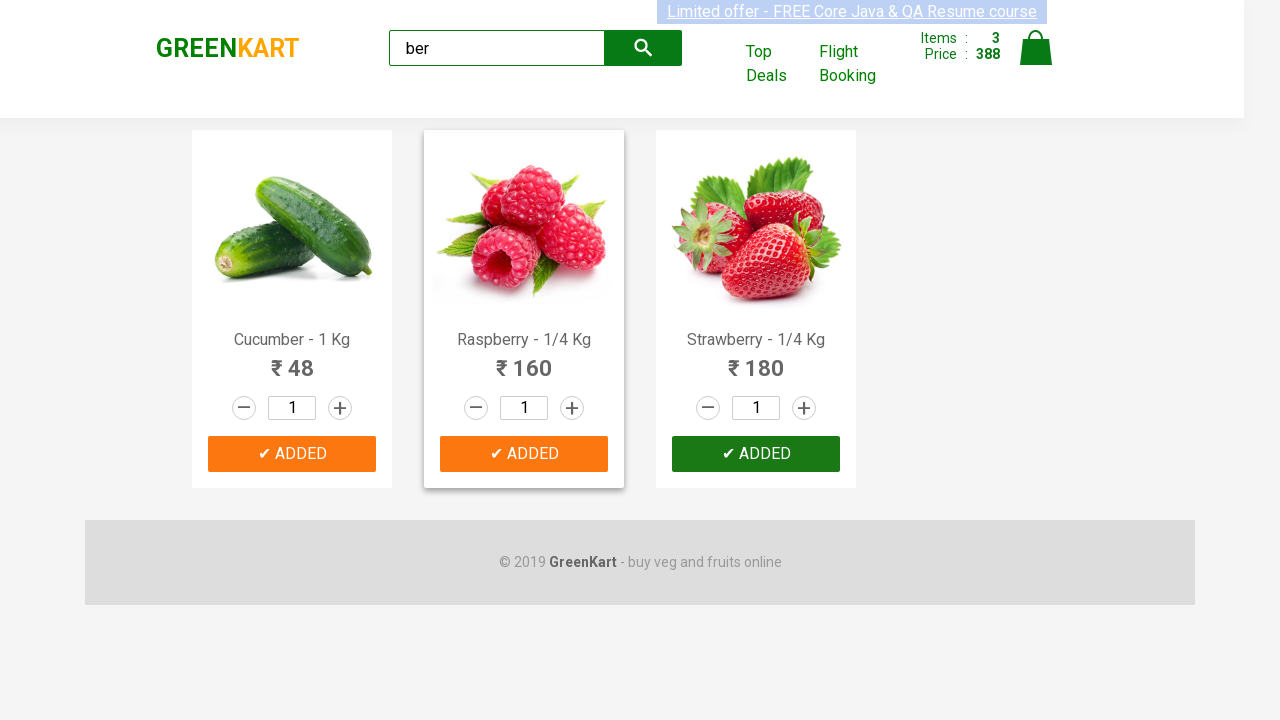

Clicked on cart icon to view cart at (1036, 48) on img[alt='Cart']
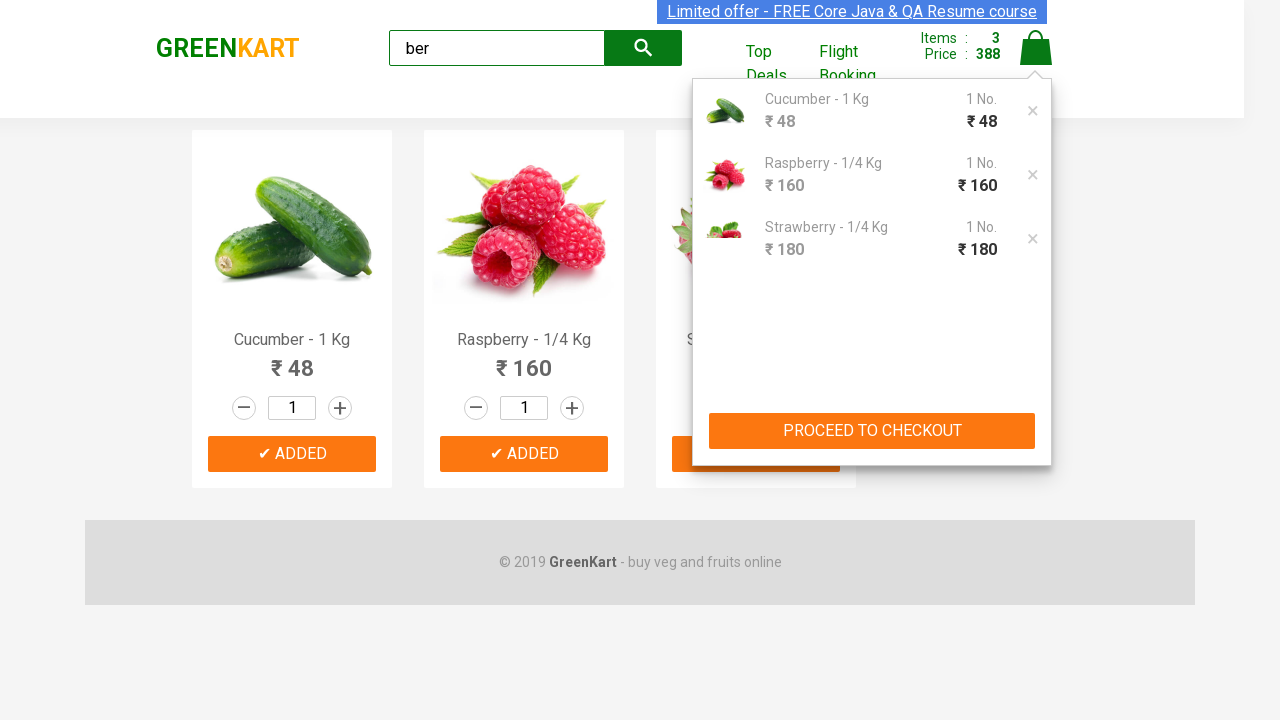

Clicked 'PROCEED TO CHECKOUT' button at (872, 431) on xpath=//button[text()='PROCEED TO CHECKOUT']
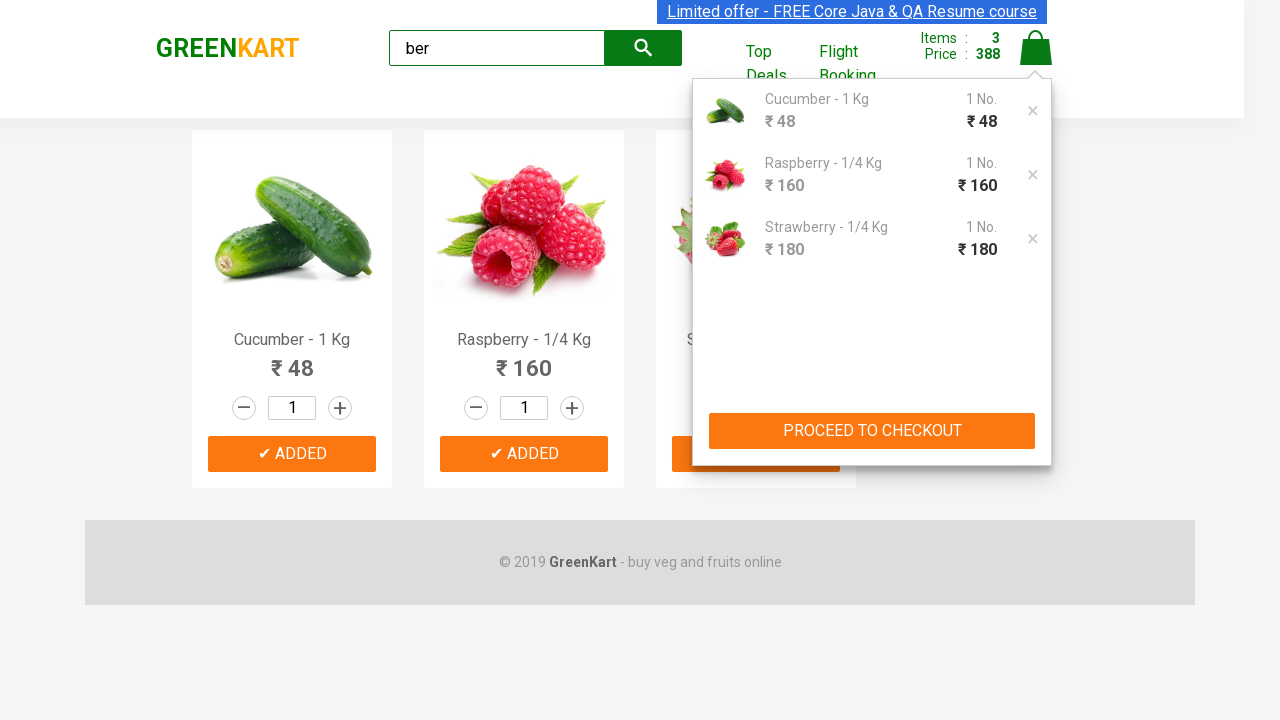

Checkout page loaded and product names are visible
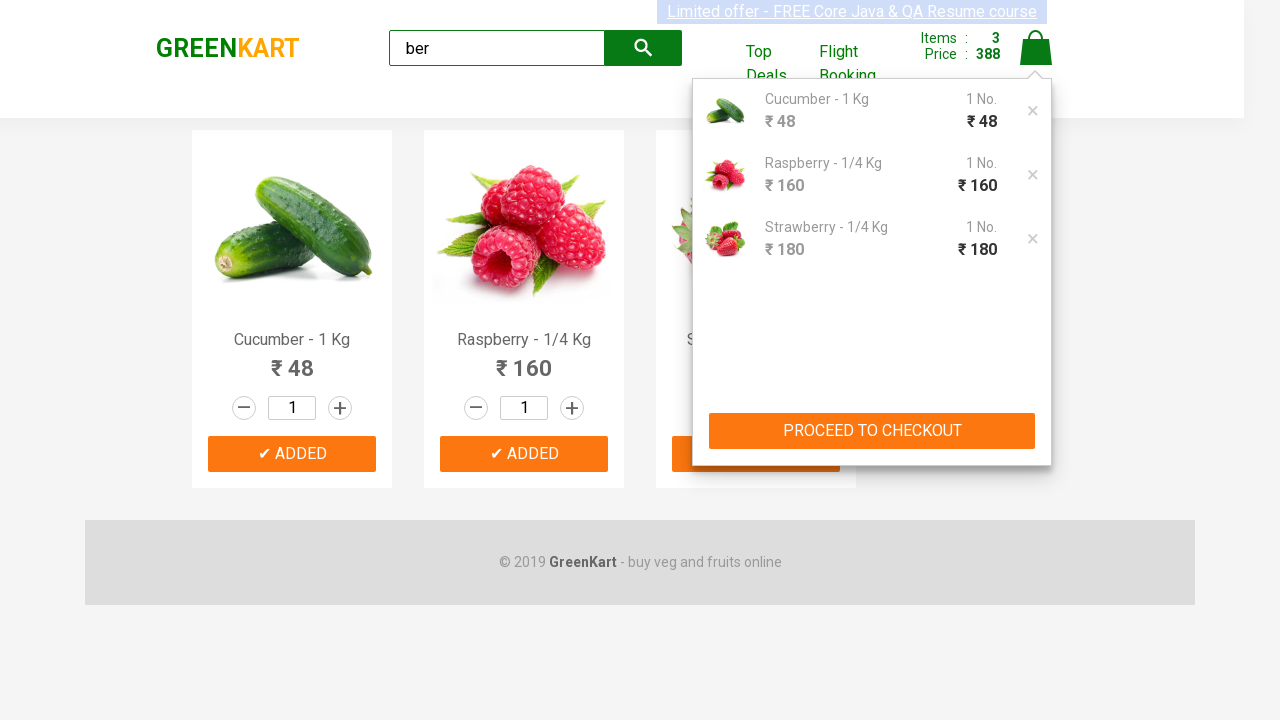

Retrieved original amount before discount: 388
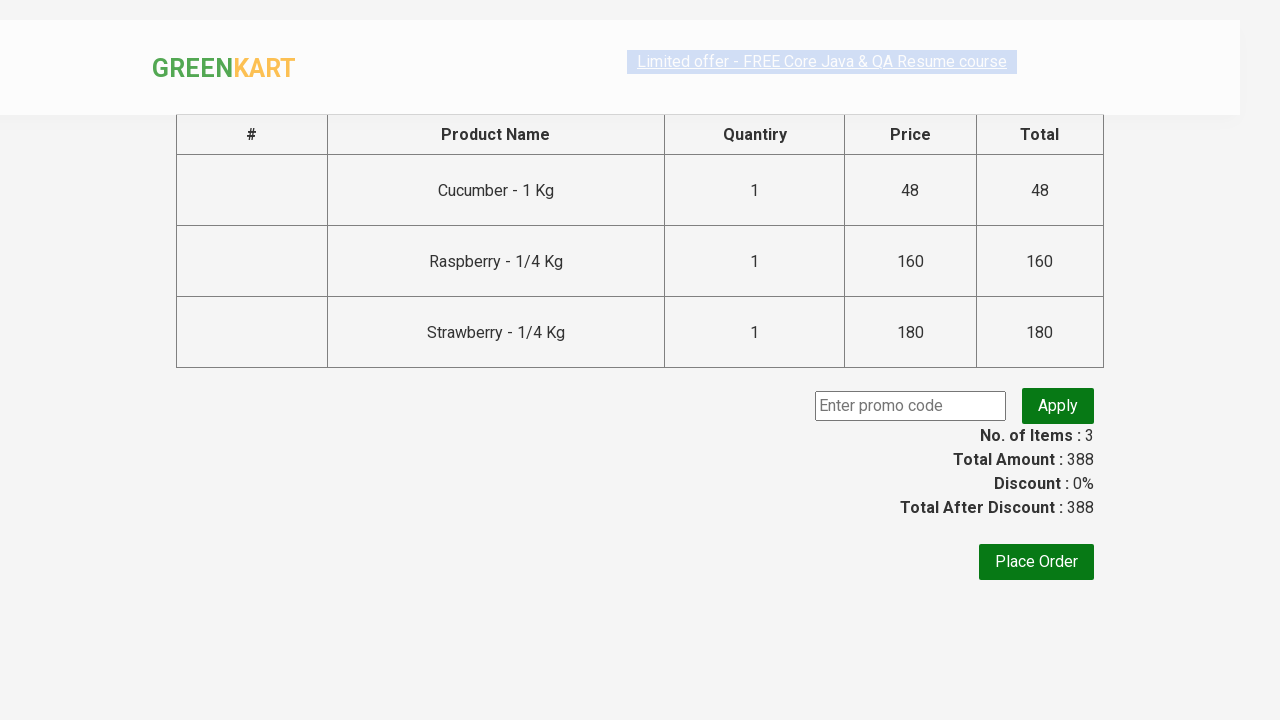

Filled promo code field with 'rahulshettyacademy' on .promoCode
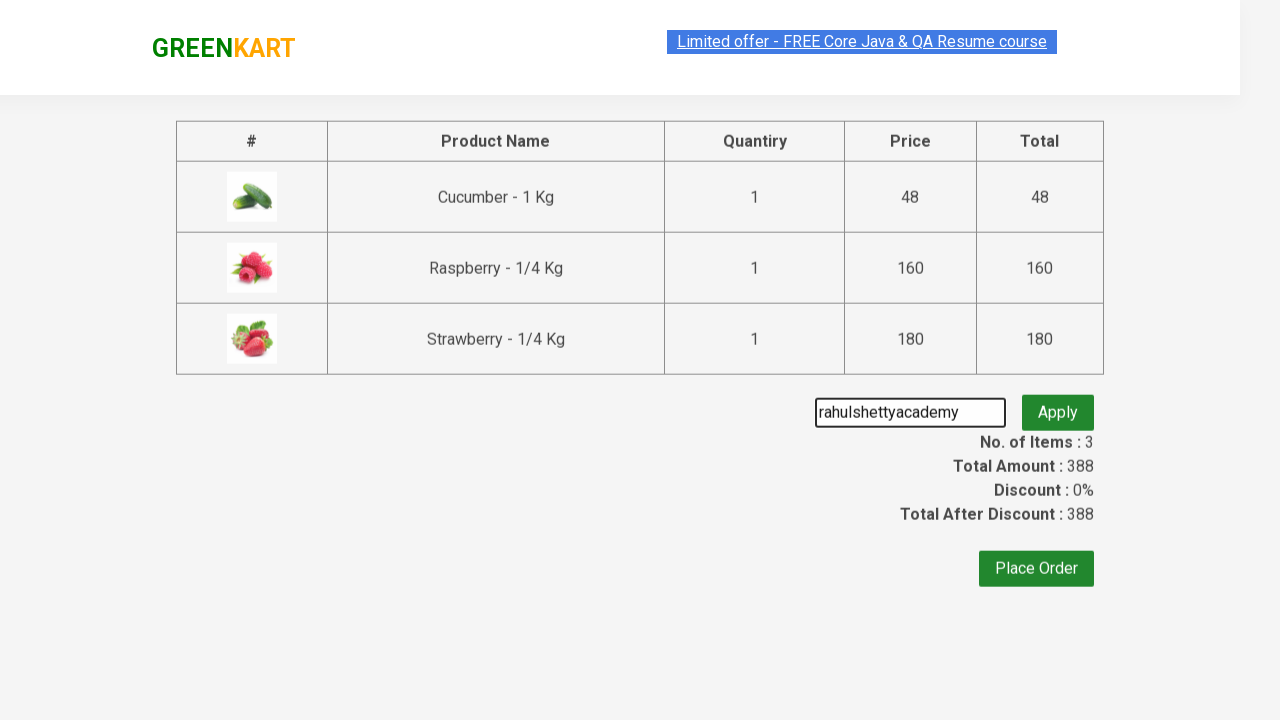

Clicked promo code apply button at (1058, 406) on .promoBtn
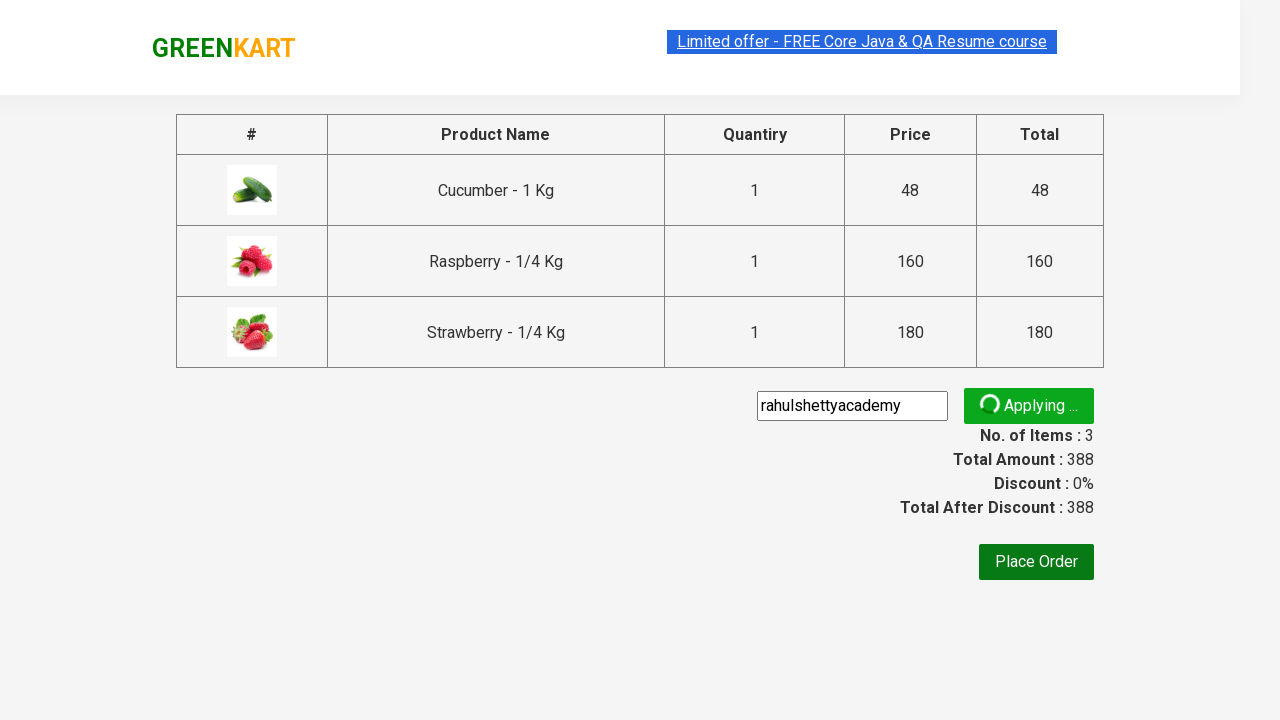

Promo code was applied and promo info is visible
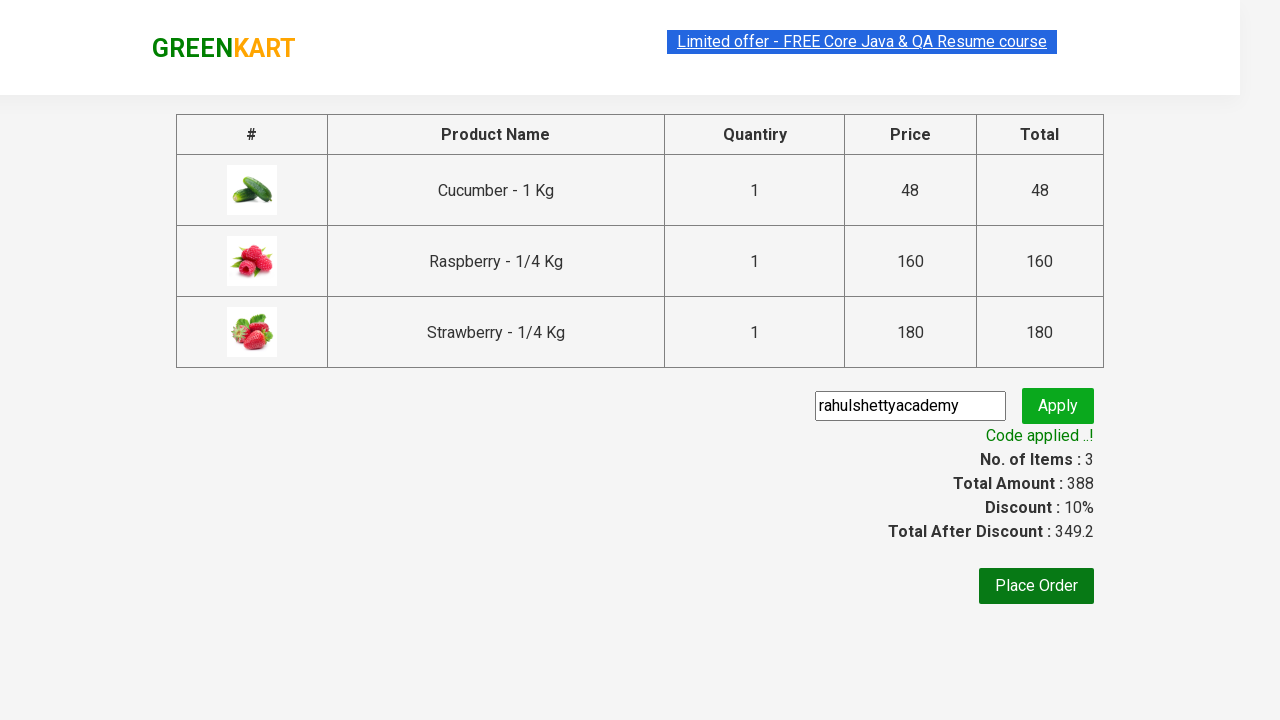

Verified discount applied: 349.2 < 388
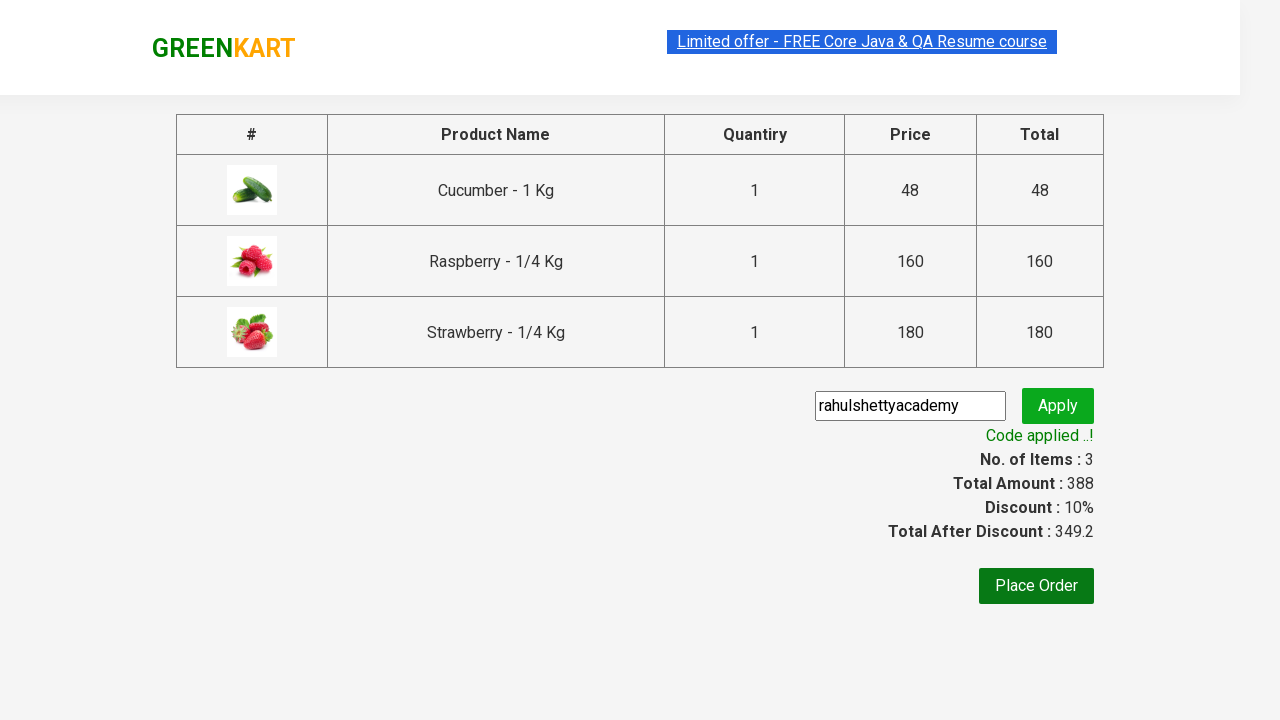

Verified sum of individual amounts equals total: 388 = 388
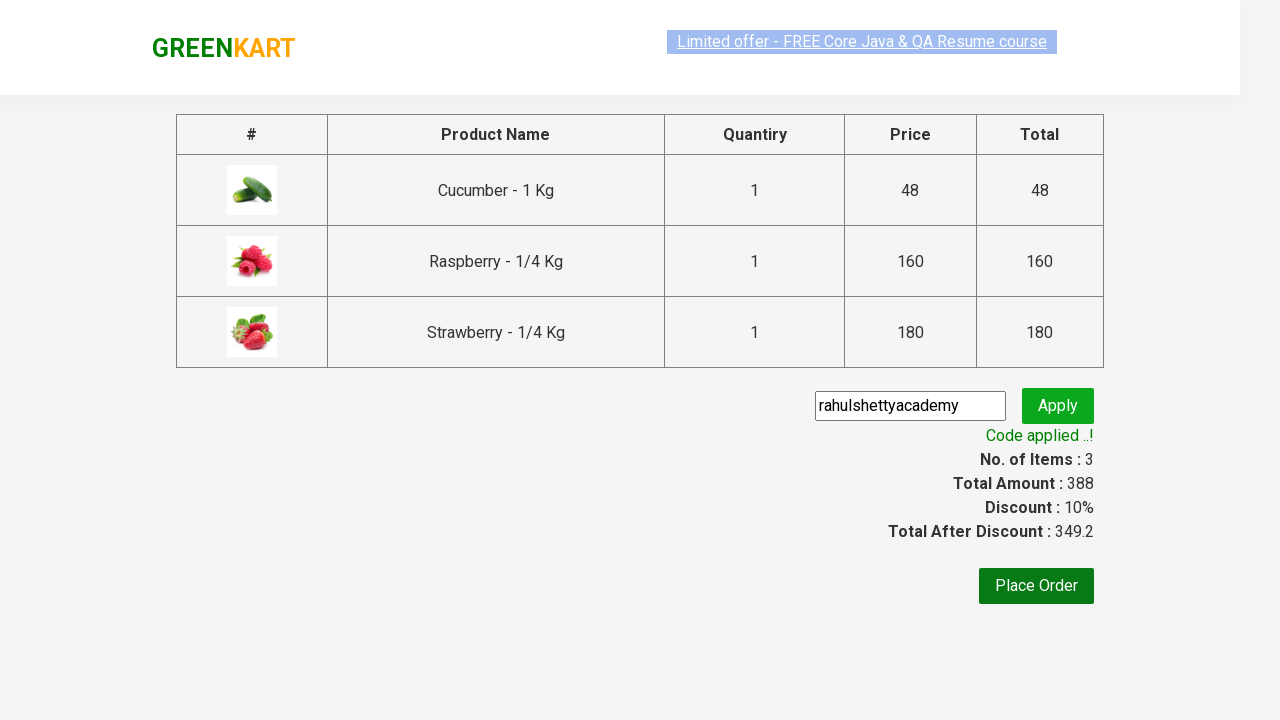

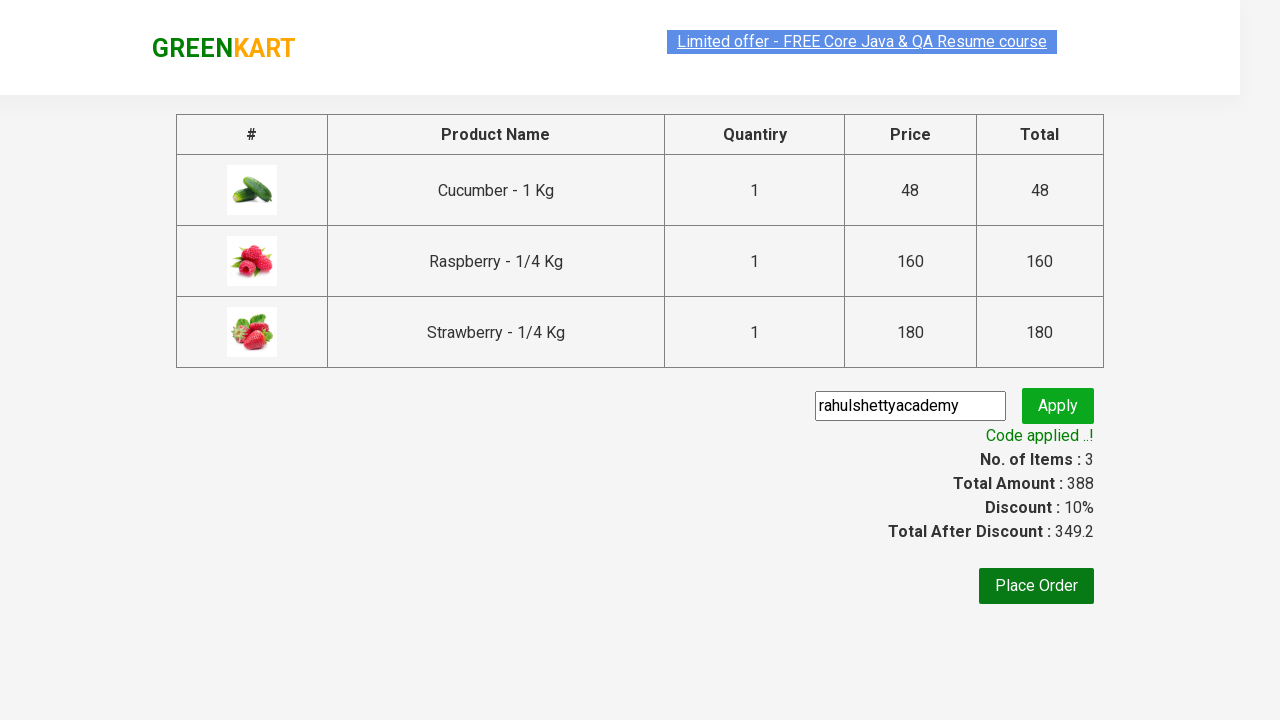